Tests the paint application by drawing a square shape using mouse movements, moving from point to point while holding the mouse button down.

Starting URL: https://paint.js.org/

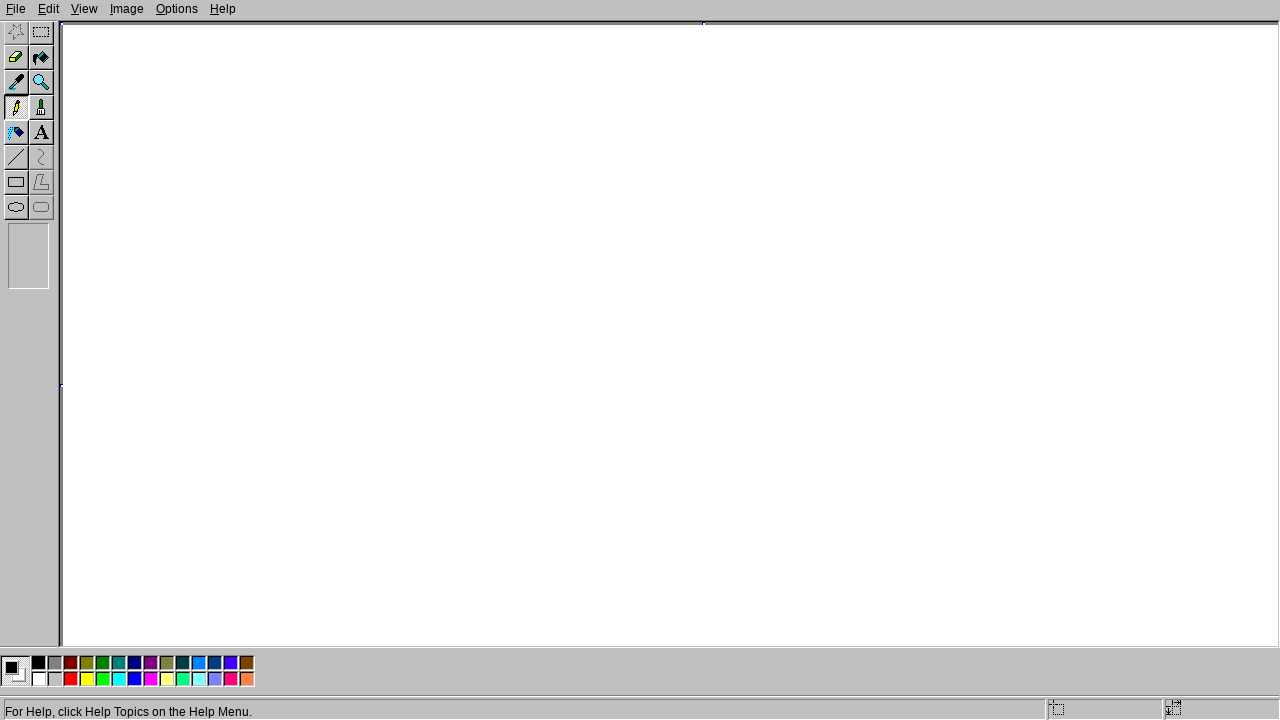

Navigated to paint.js.org
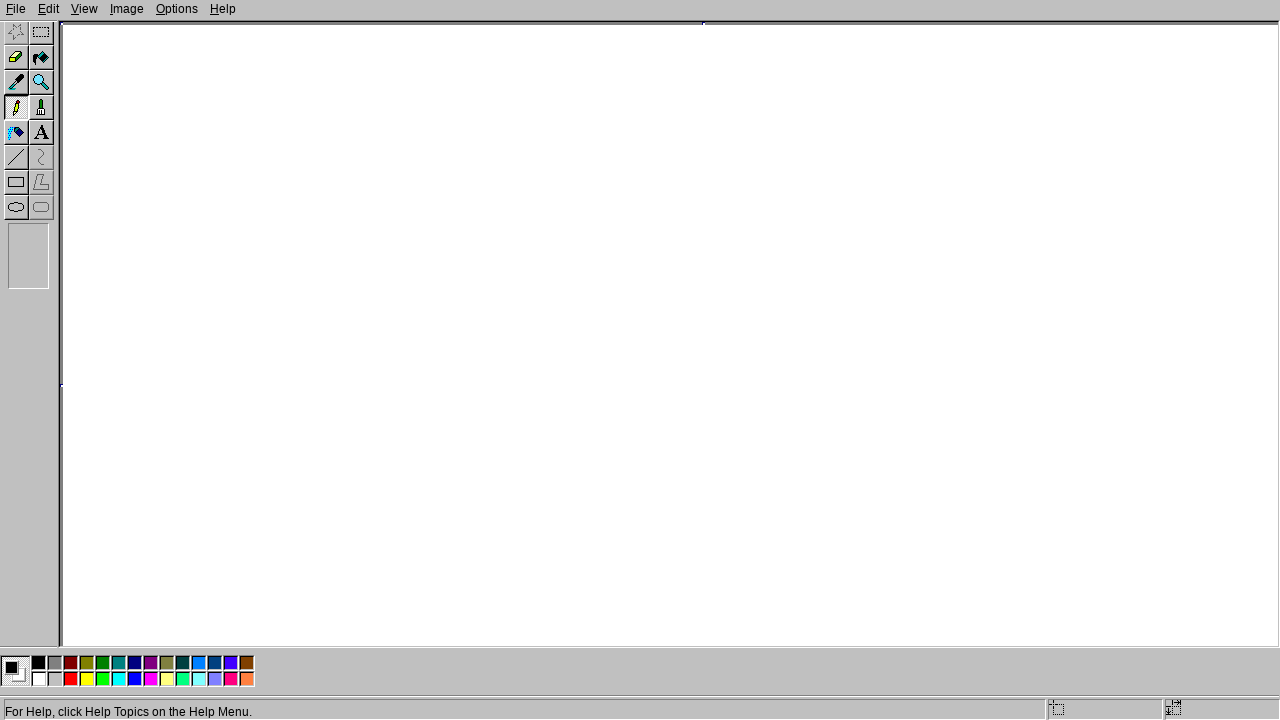

Moved mouse to starting position (200, 200) at (200, 200)
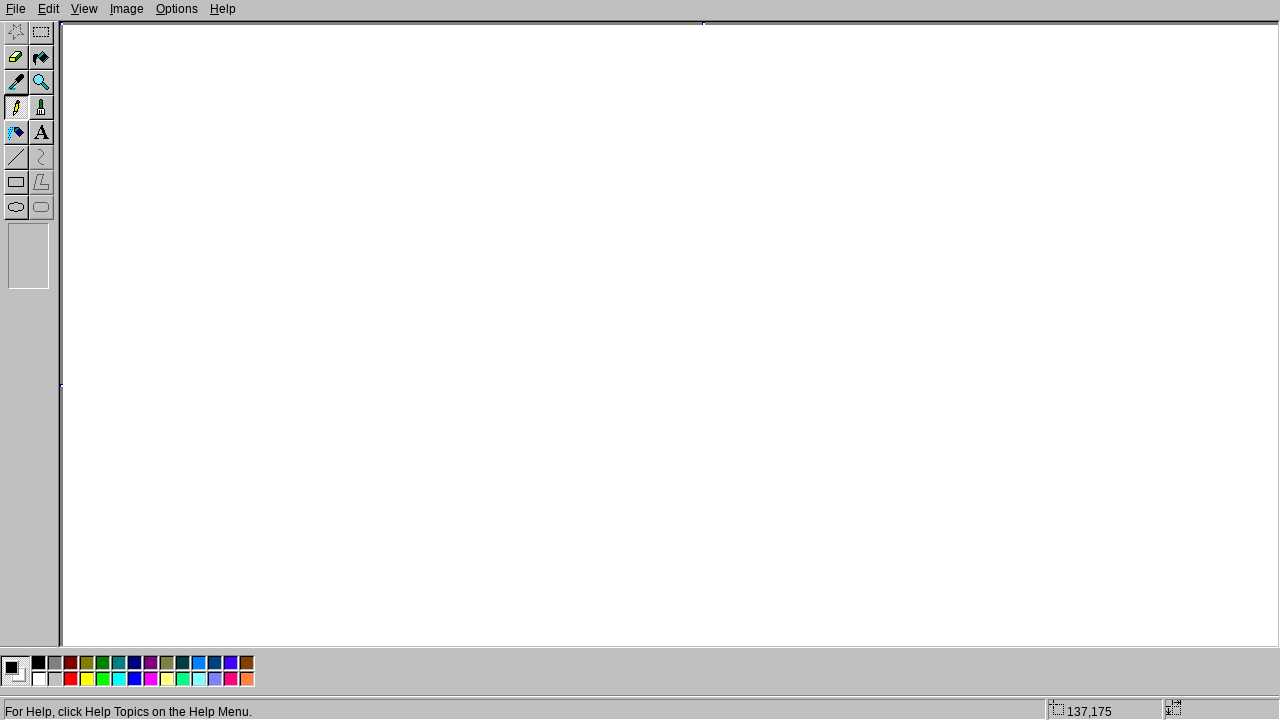

Pressed mouse button down to start drawing at (200, 200)
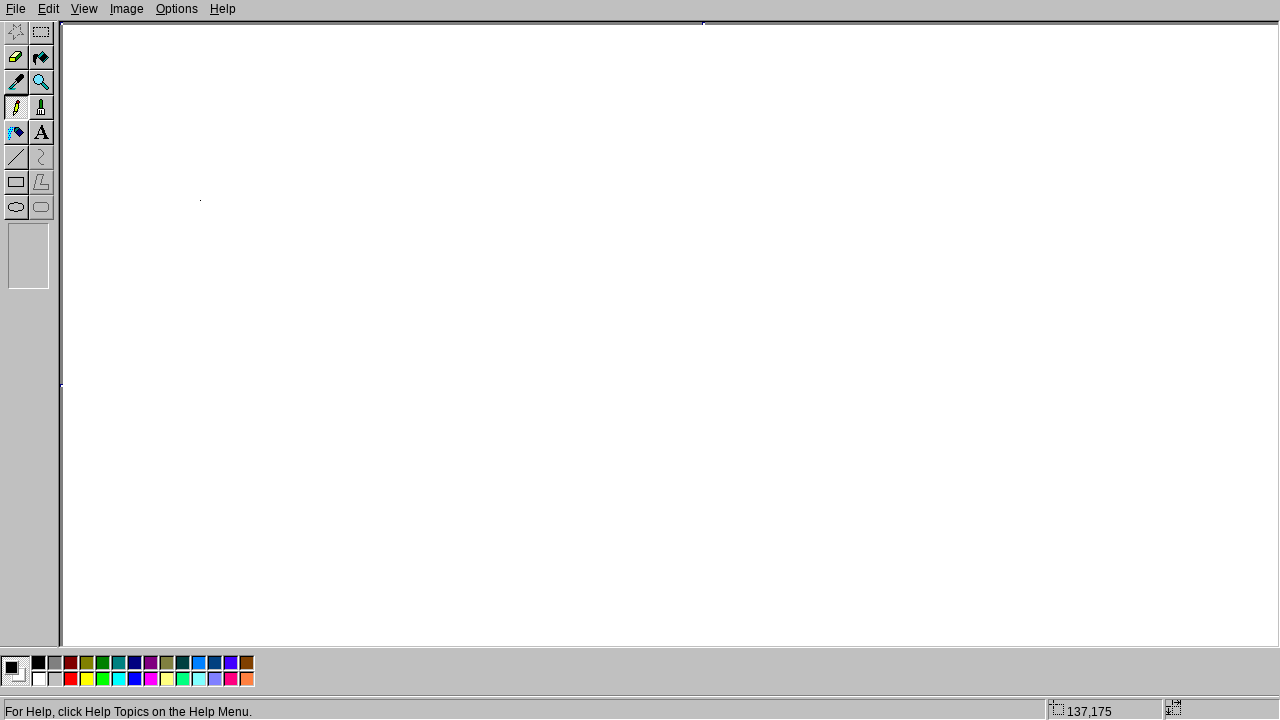

Drew line to first corner (400, 200) at (400, 200)
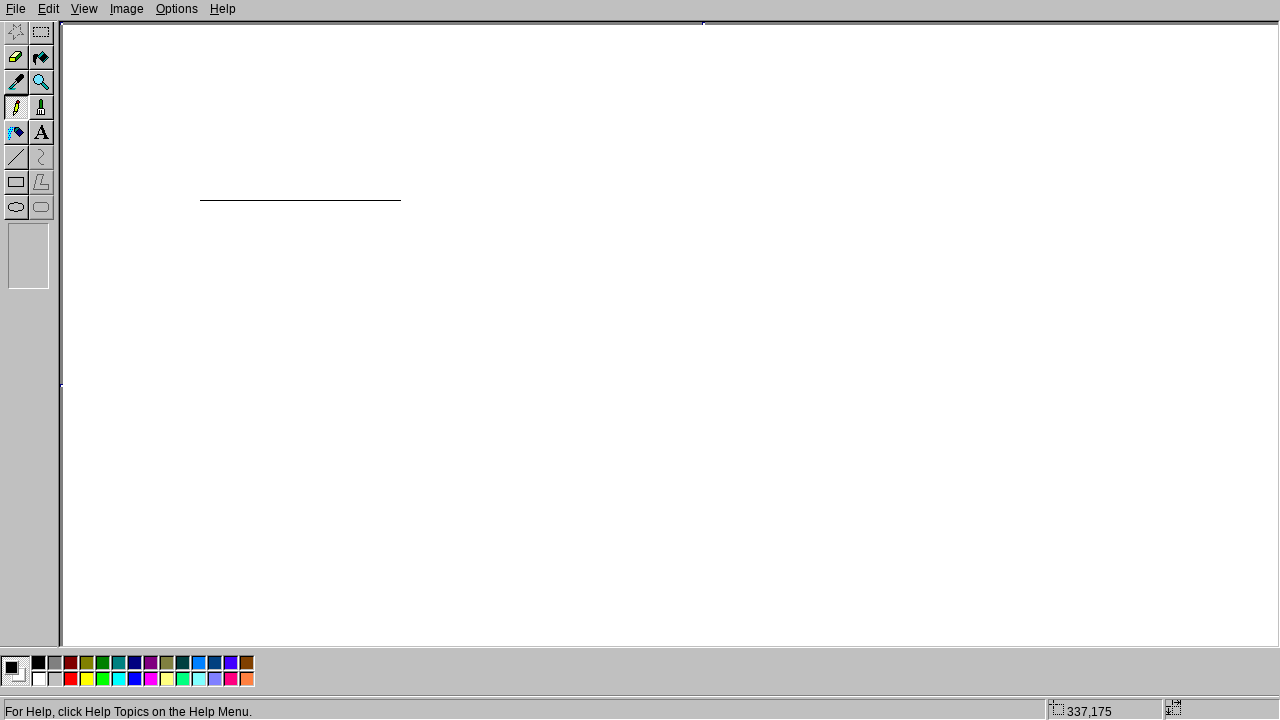

Drew line to second corner (400, 400) at (400, 400)
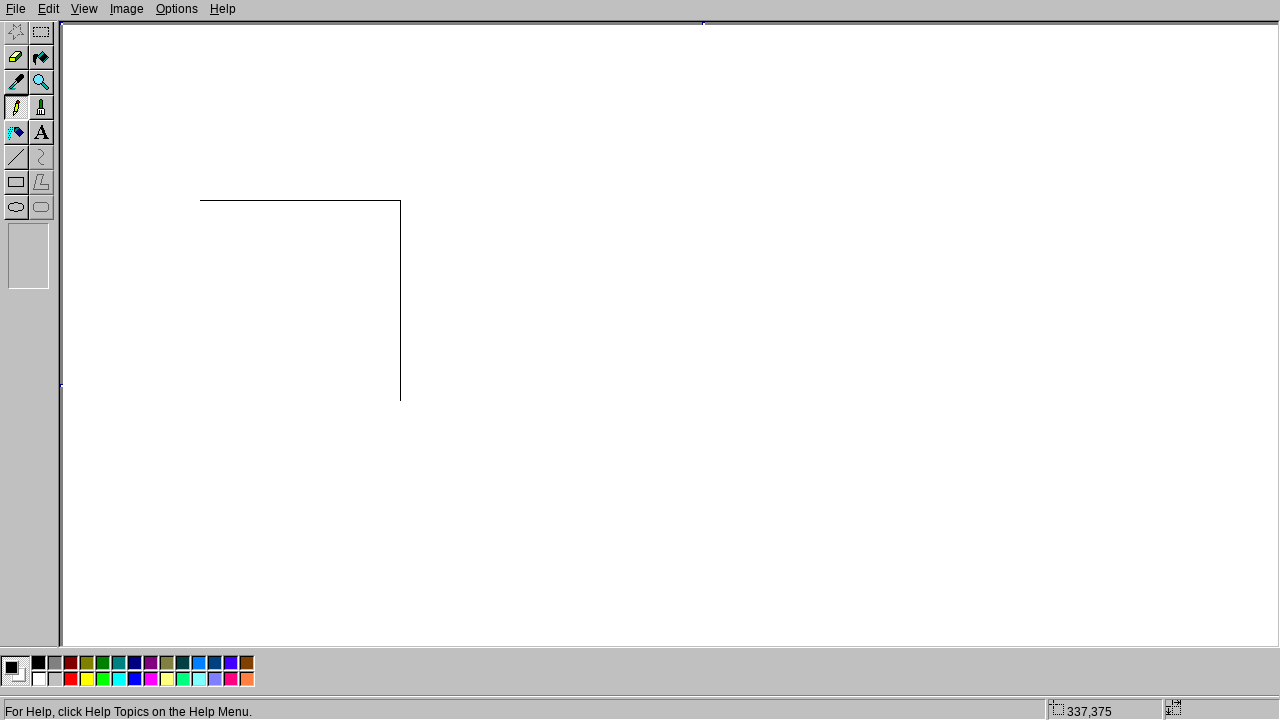

Drew line to third corner (200, 400) at (200, 400)
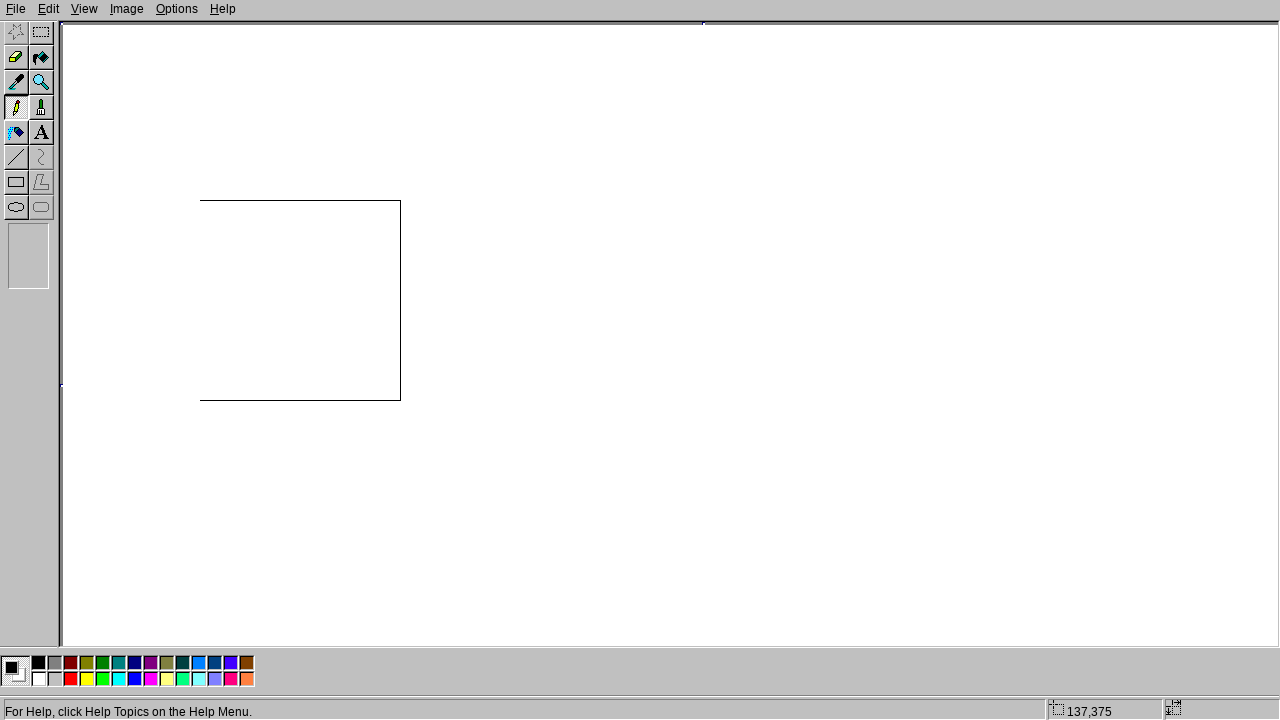

Drew line back to starting position (200, 200) at (200, 200)
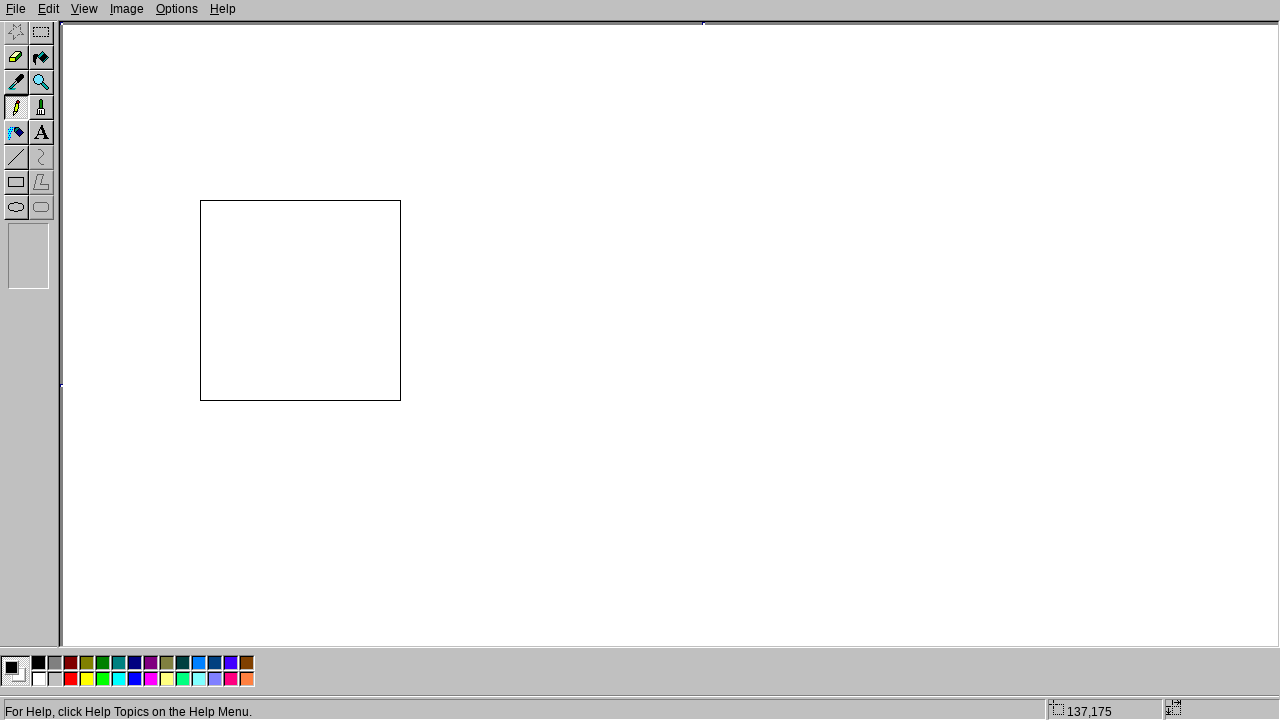

Released mouse button to complete square drawing at (200, 200)
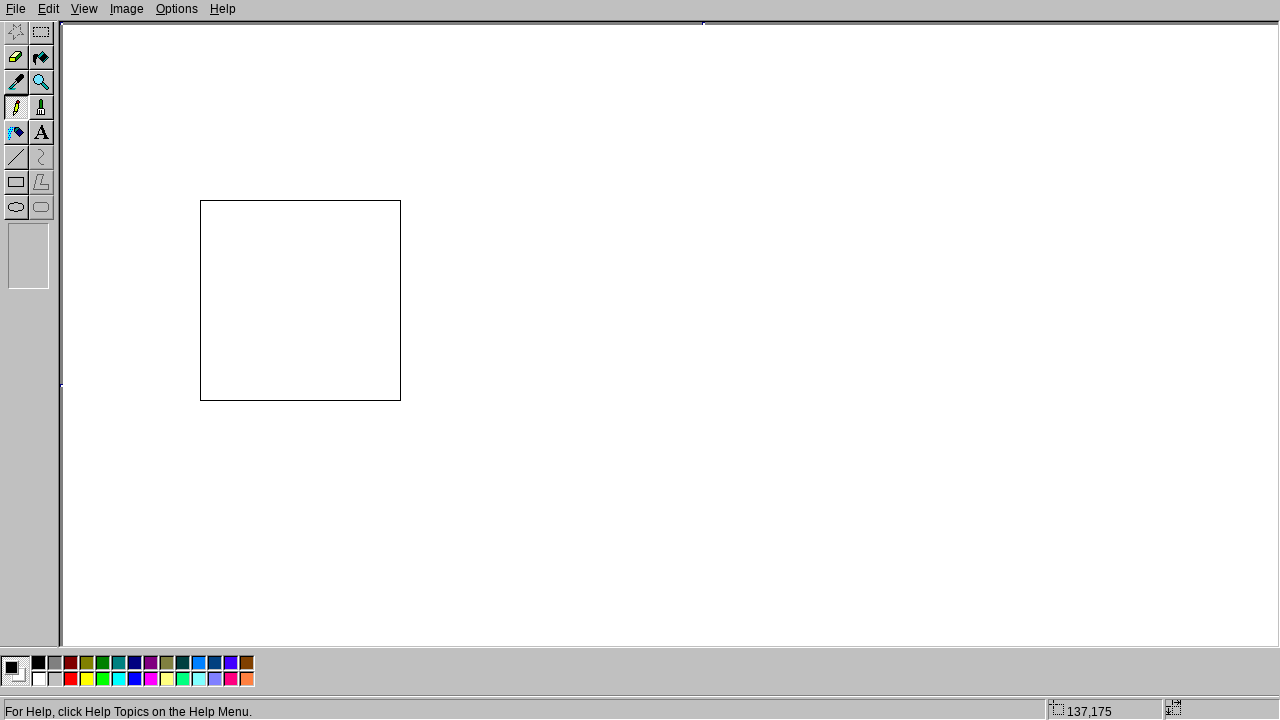

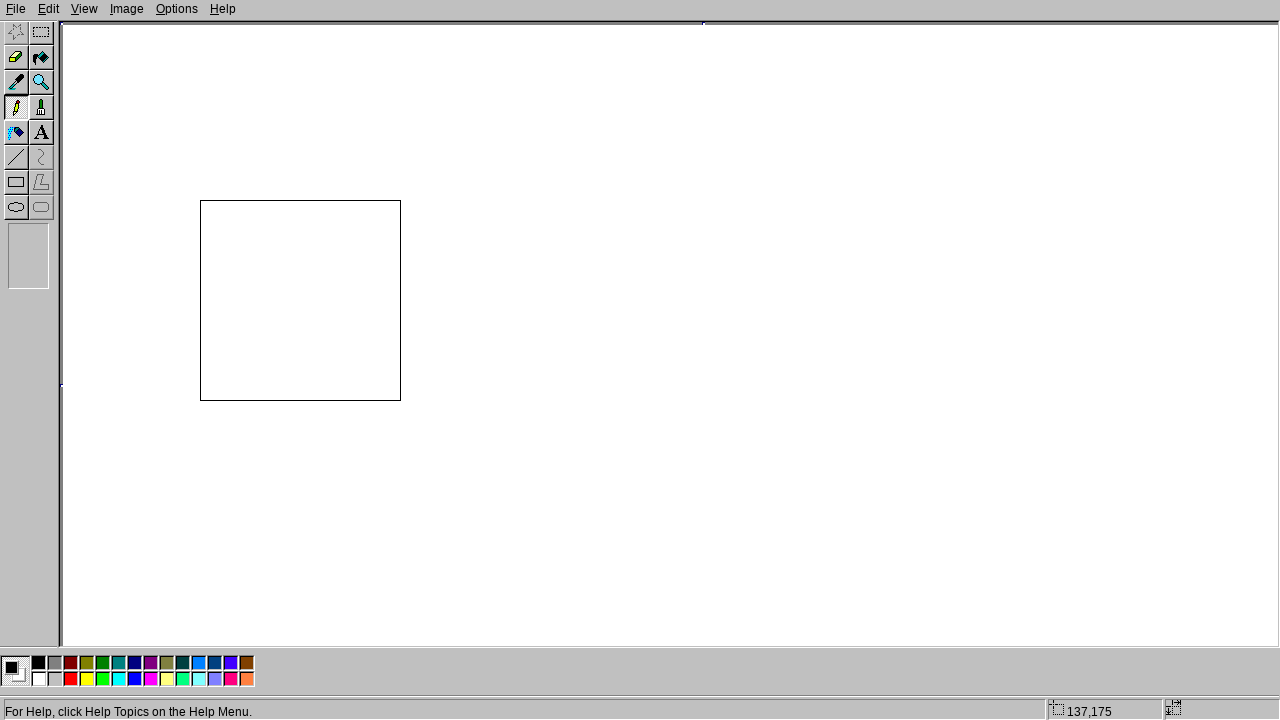